Tests the sorting functionality on an offers page by clicking the first column header to sort, then verifies the list is sorted alphabetically. Also navigates through pagination to find a specific item (Cheese).

Starting URL: https://rahulshettyacademy.com/seleniumPractise/#/offers

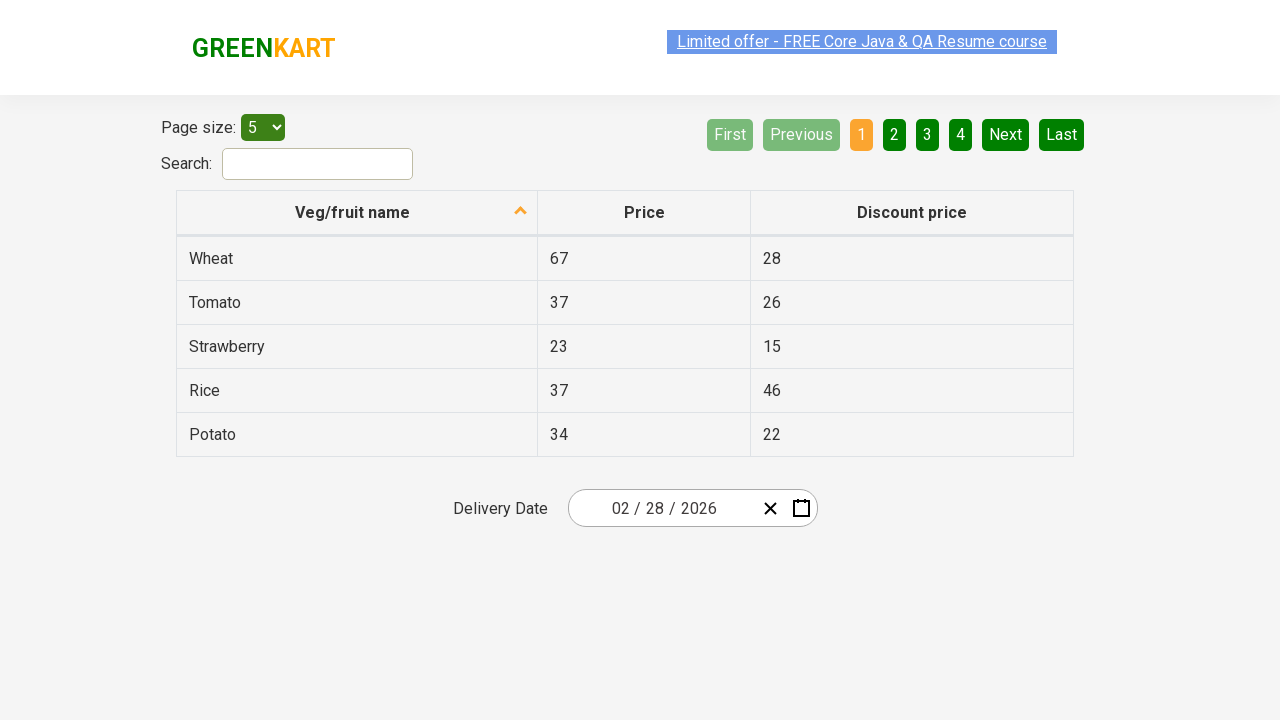

Clicked first column header to trigger sorting at (357, 213) on xpath=//tr/th[1]
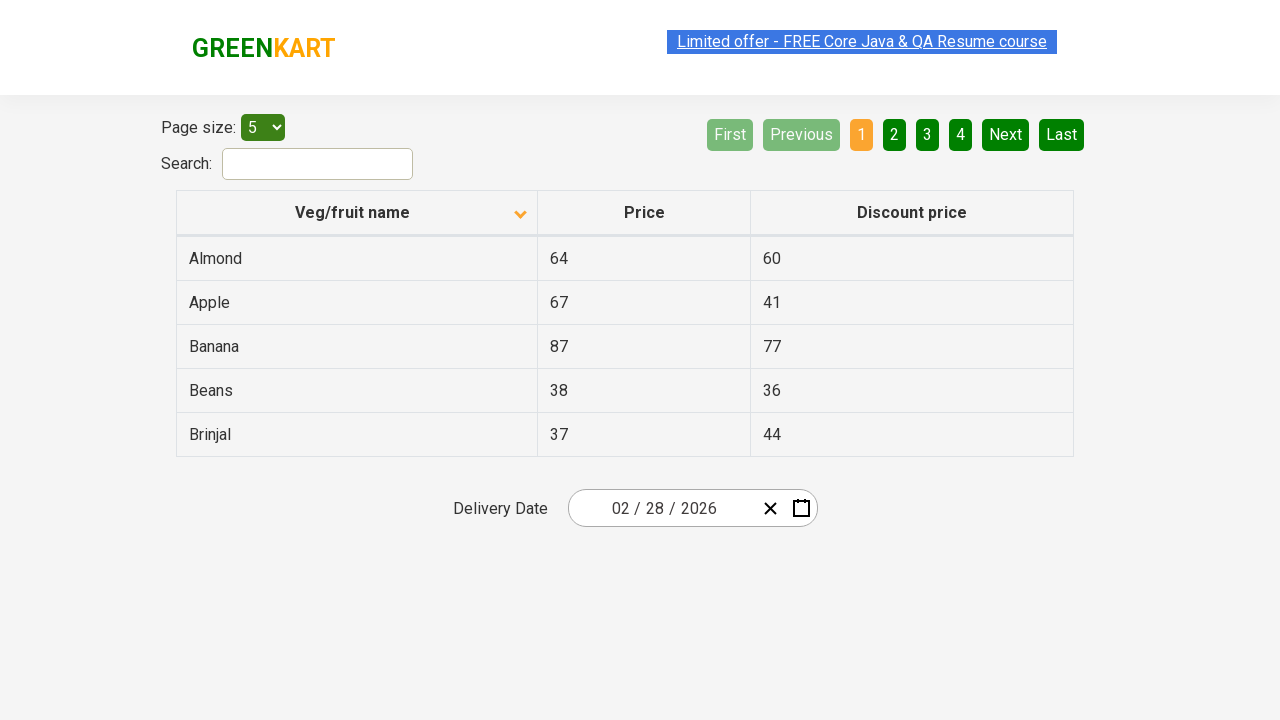

Table rows loaded after sorting
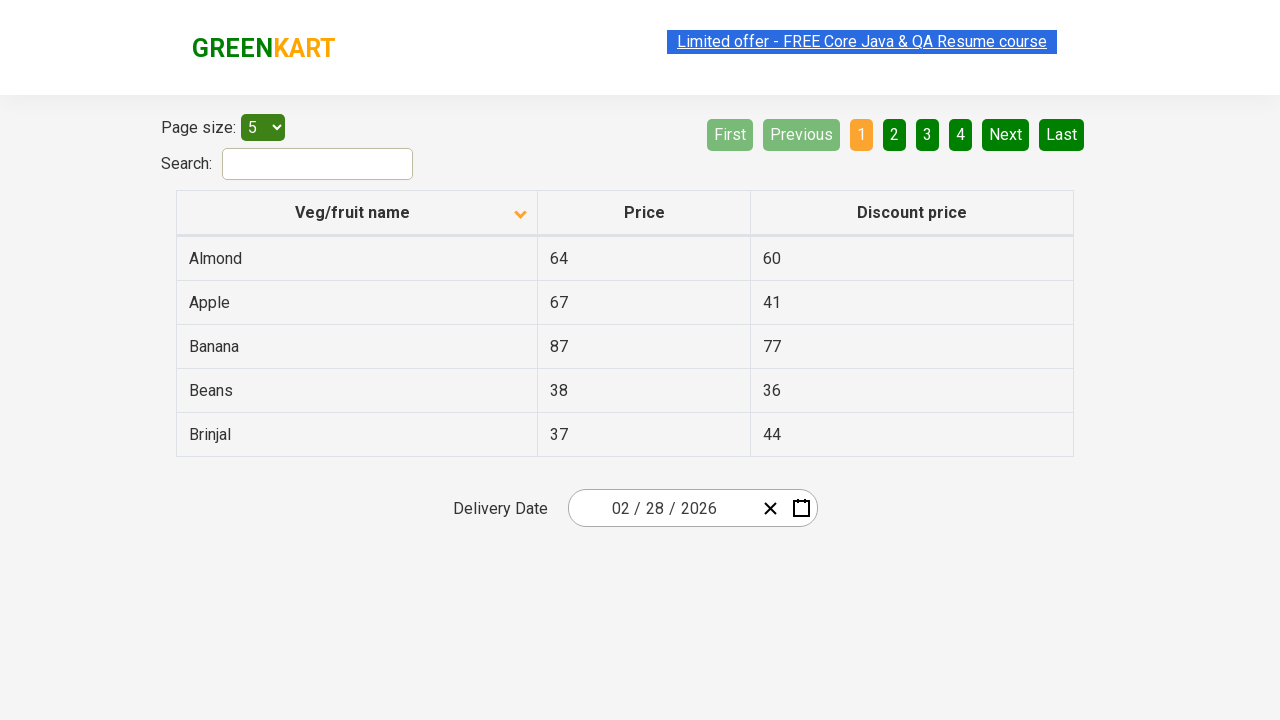

Retrieved all items from first column
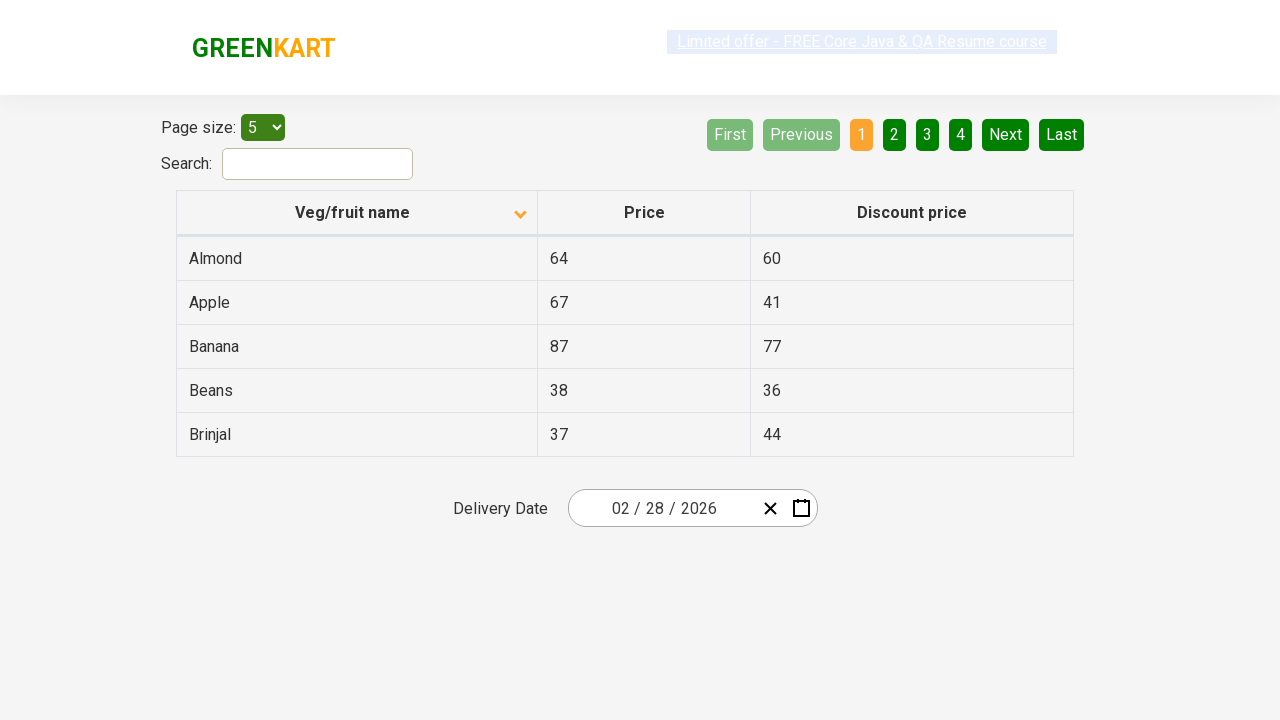

Created sorted copy of items for comparison
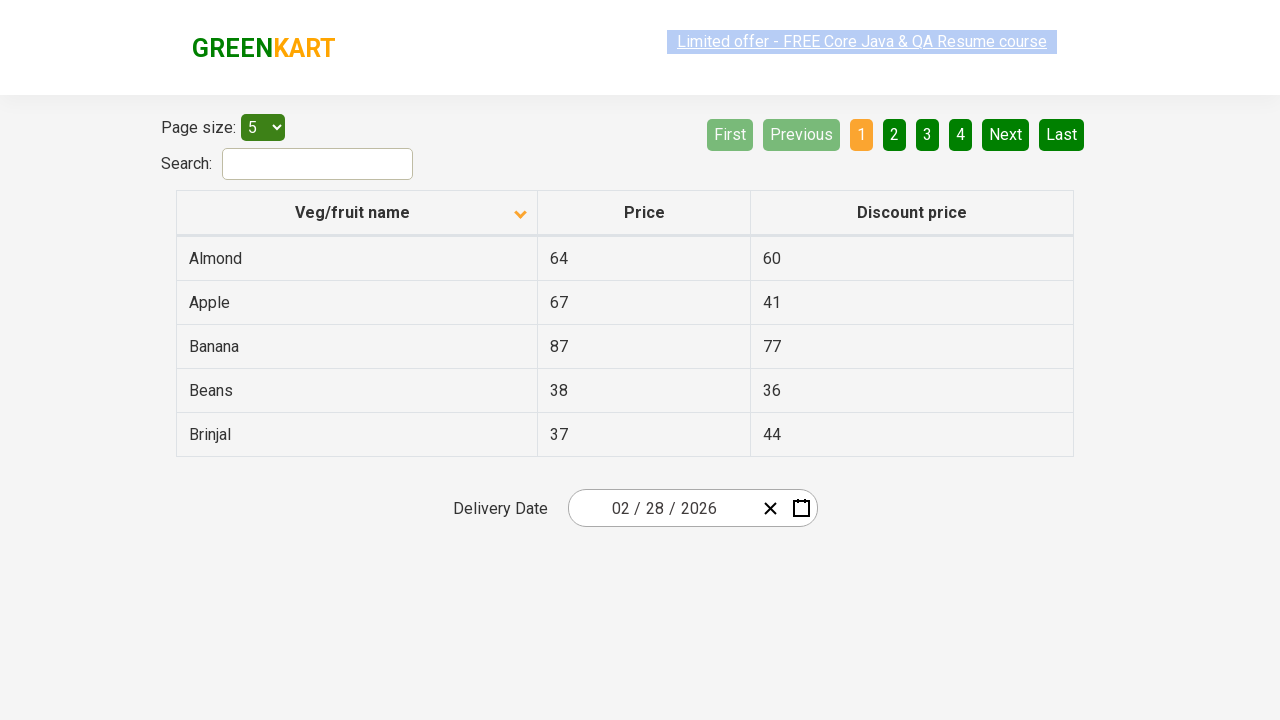

Verified list is sorted alphabetically
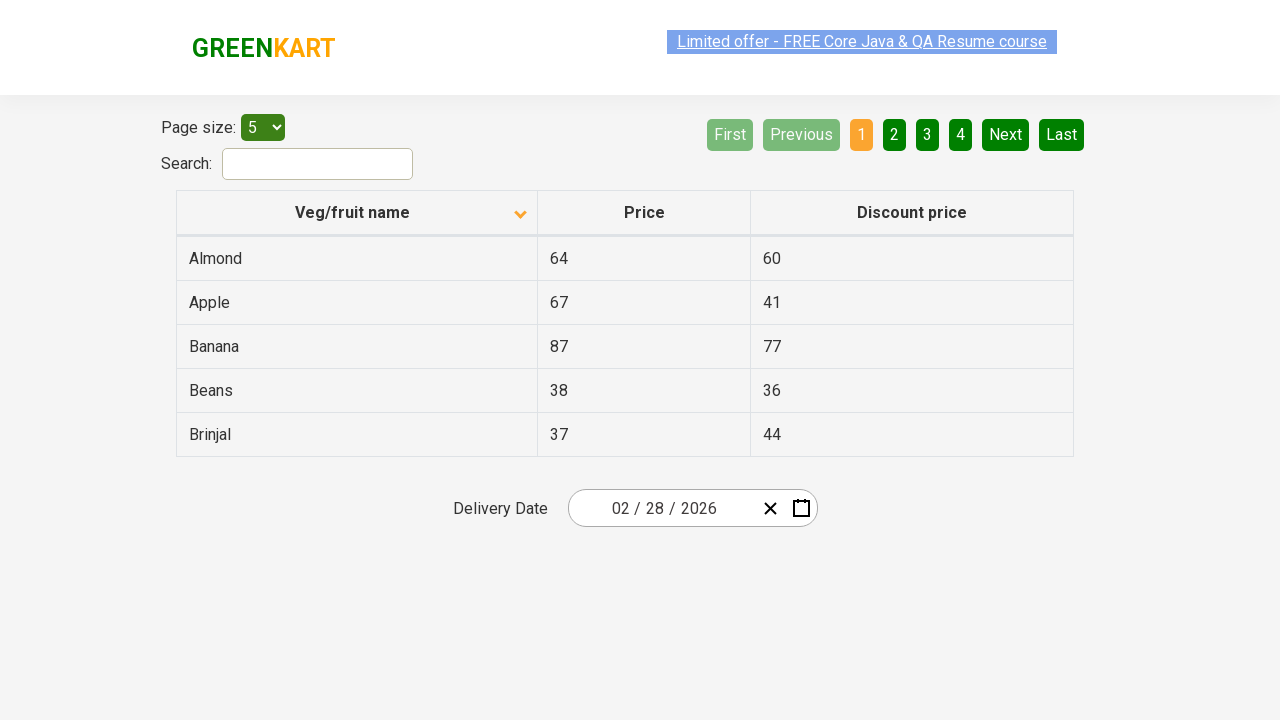

Retrieved items from current page
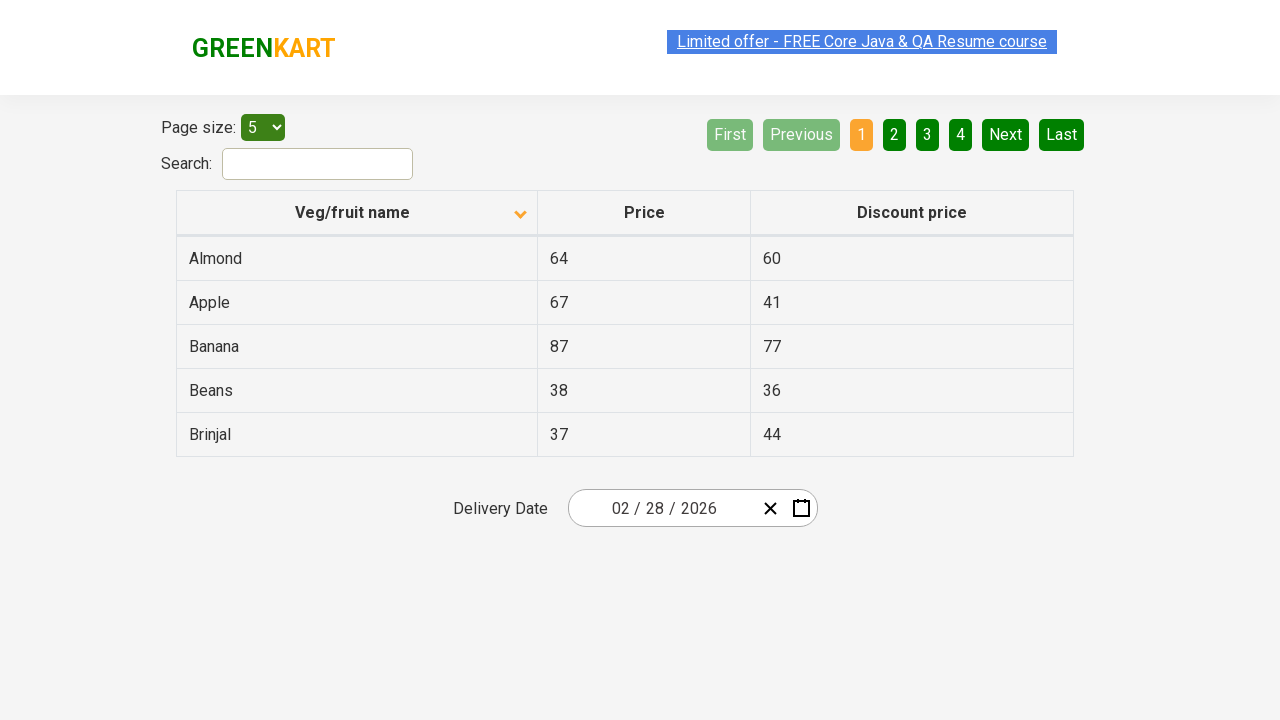

Filtered items containing 'Cheese'
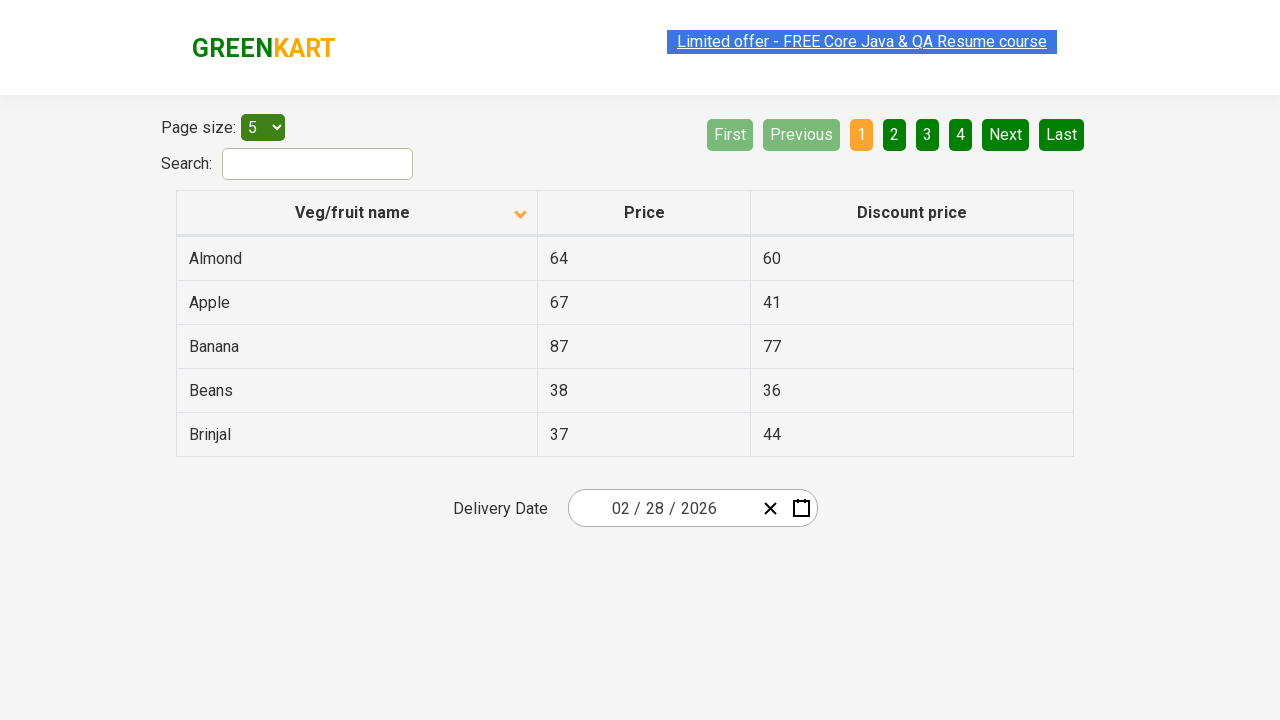

Cheese not found on current page, clicked next page button at (1006, 134) on a[aria-label='Next']
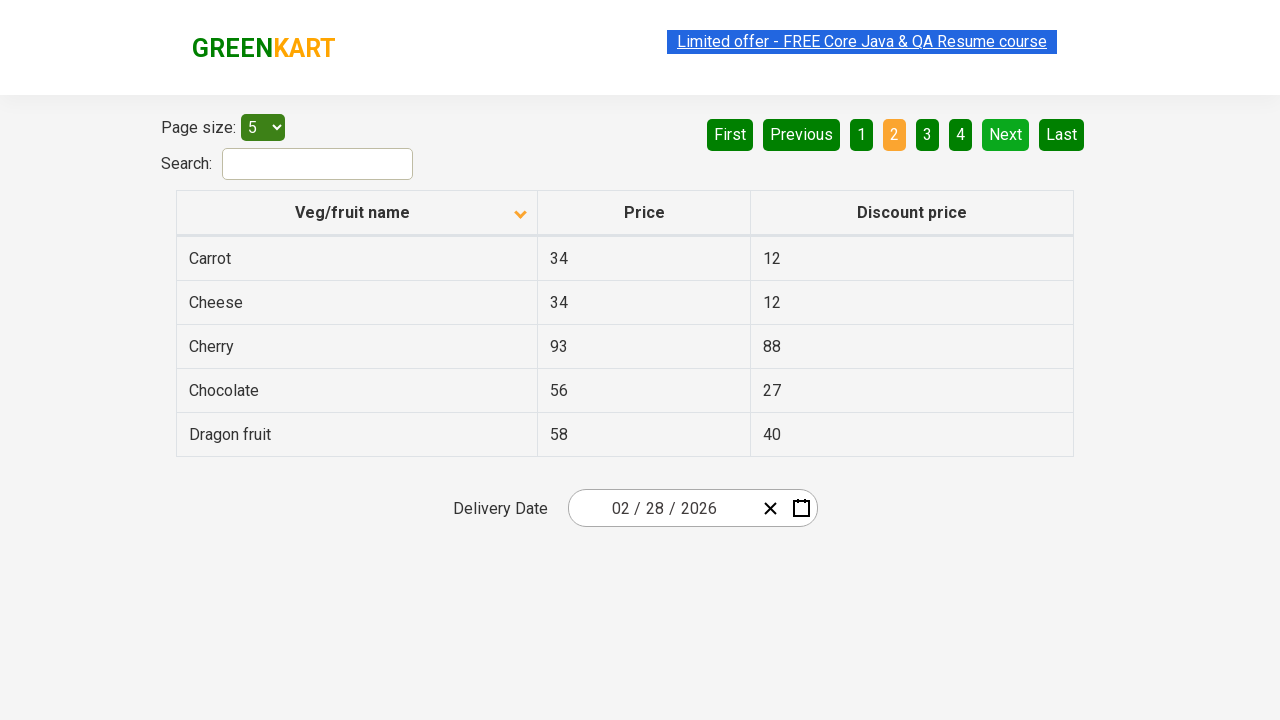

Waited for next page to load
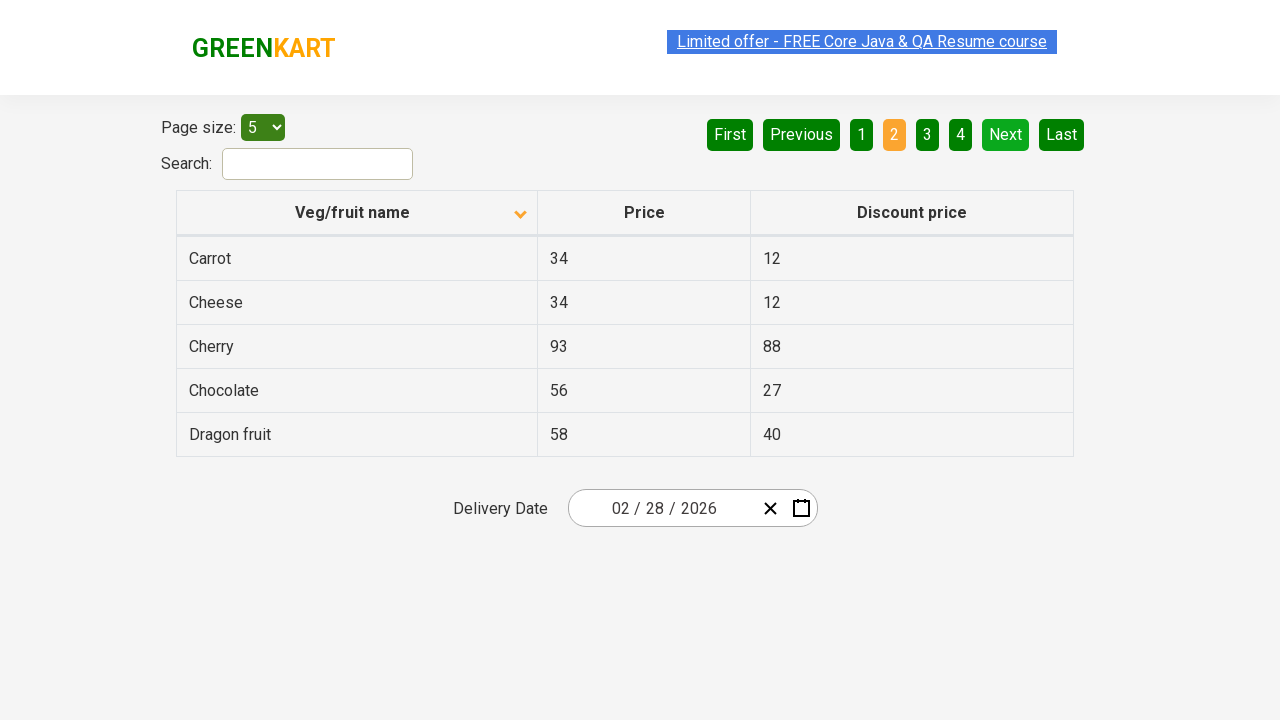

Retrieved items from current page
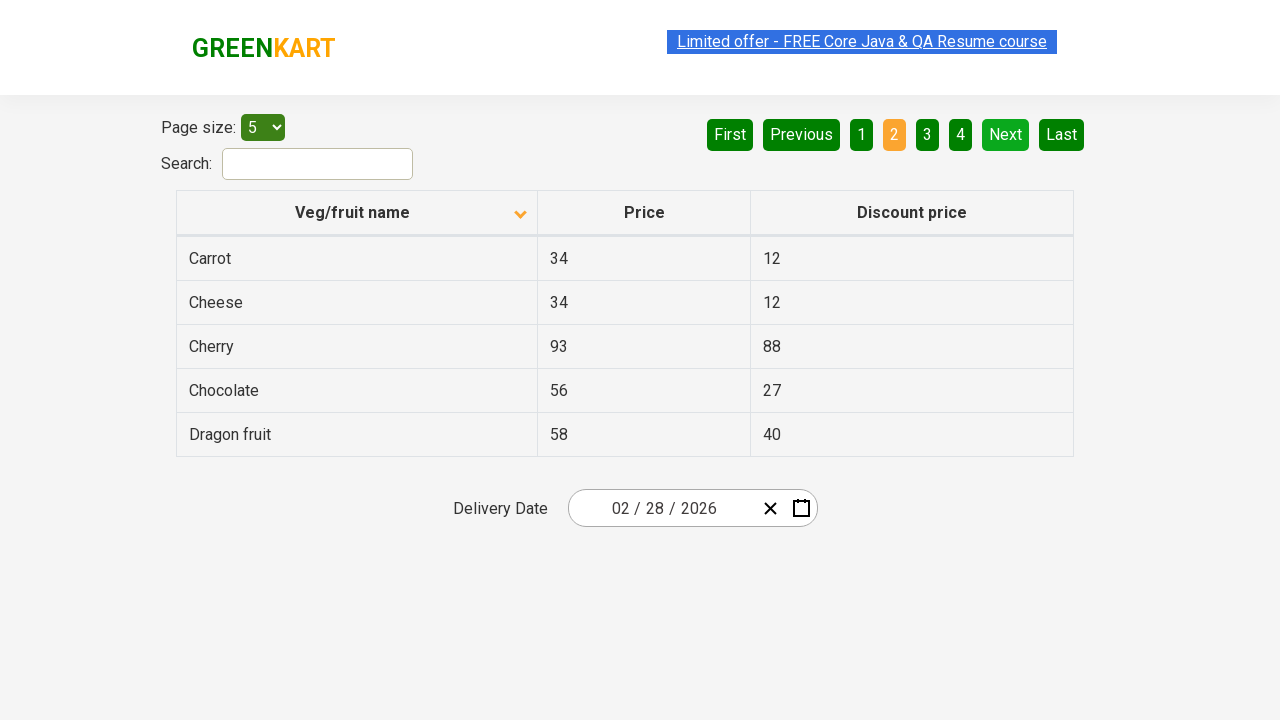

Filtered items containing 'Cheese'
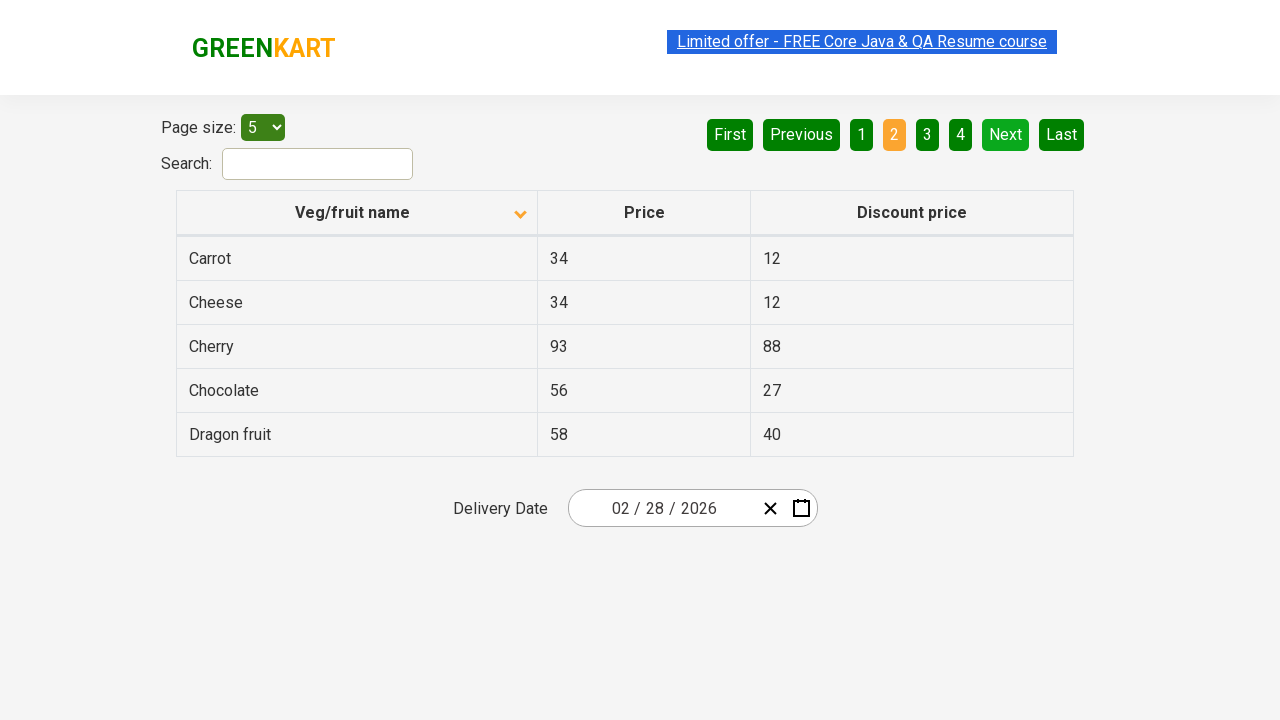

Found Cheese item on current page
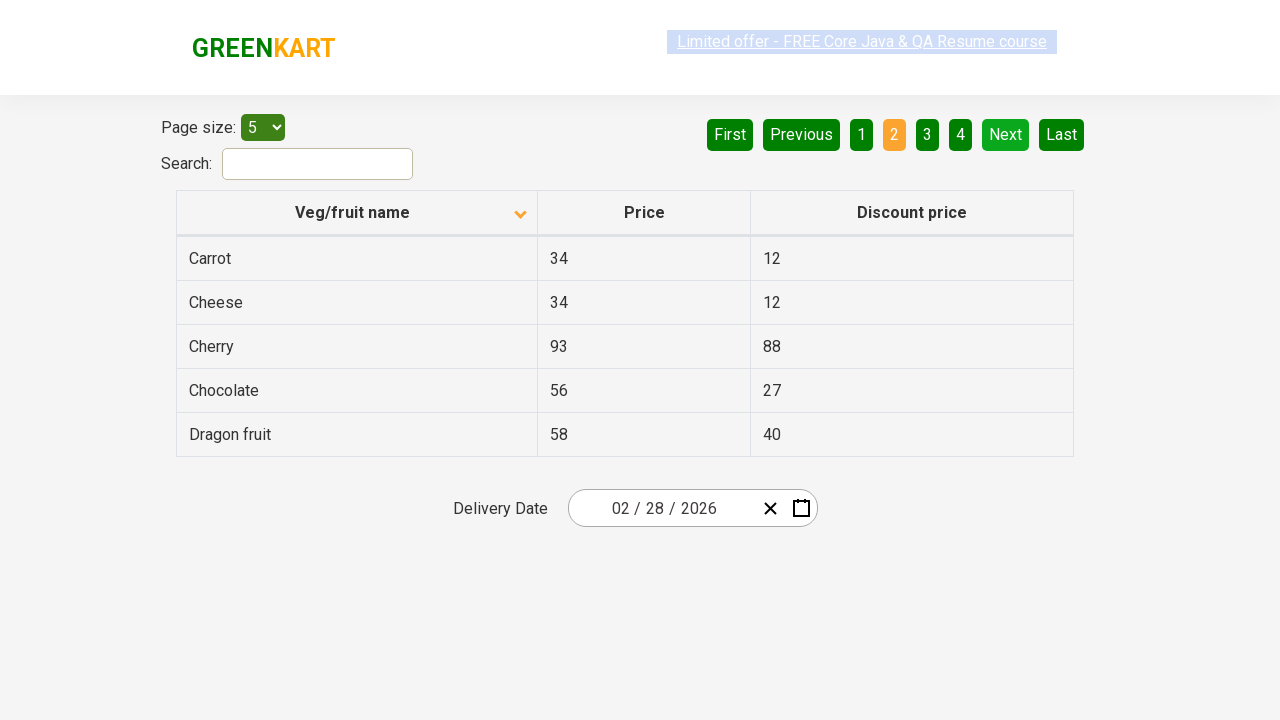

Located Cheese row element
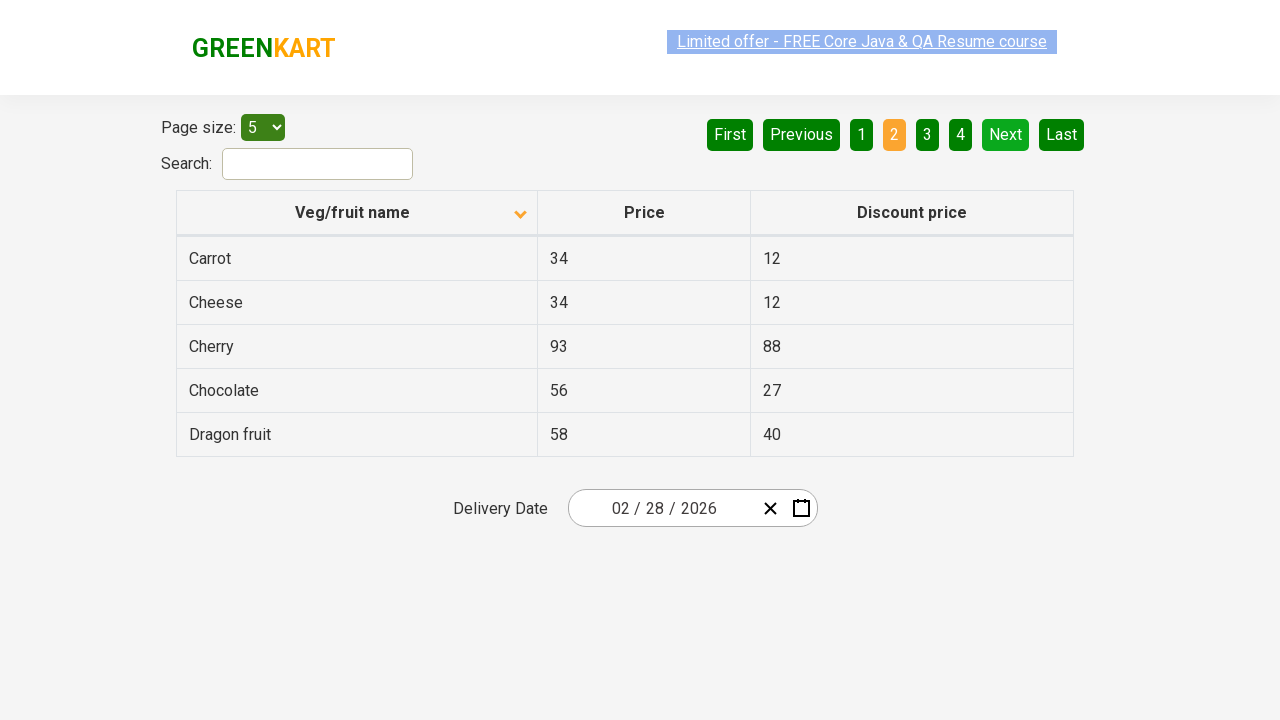

Retrieved Cheese price: 34
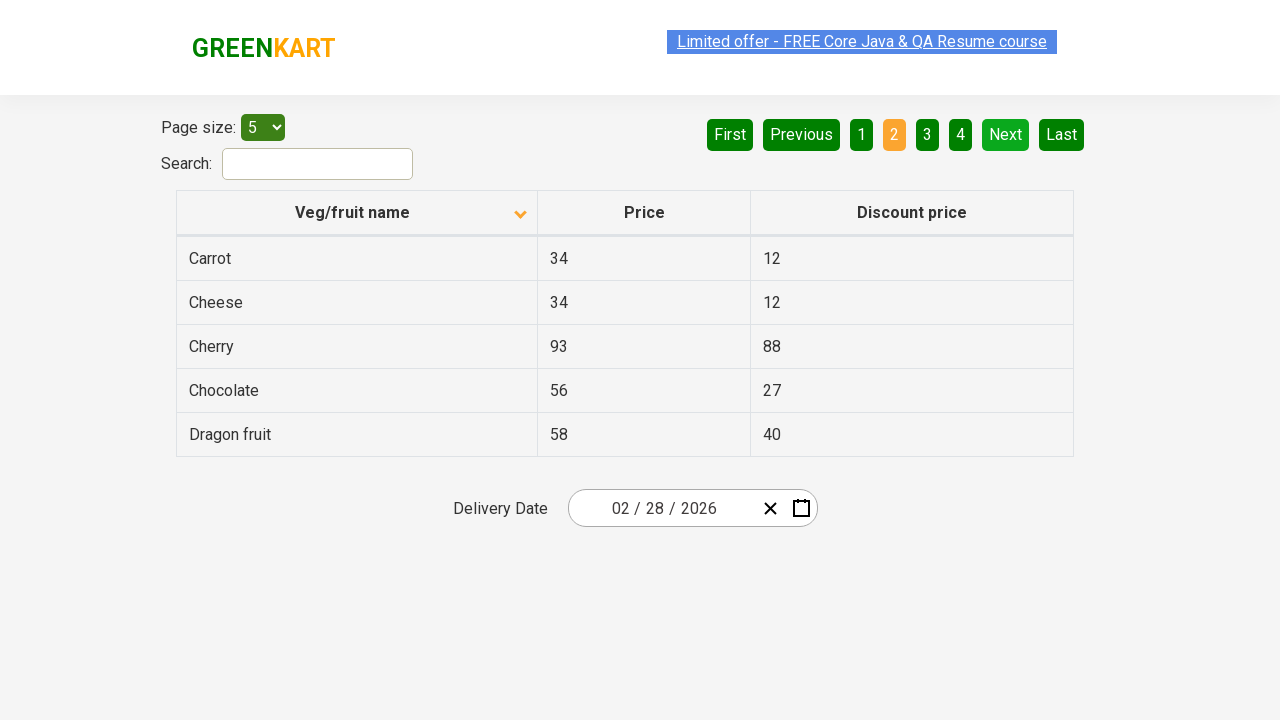

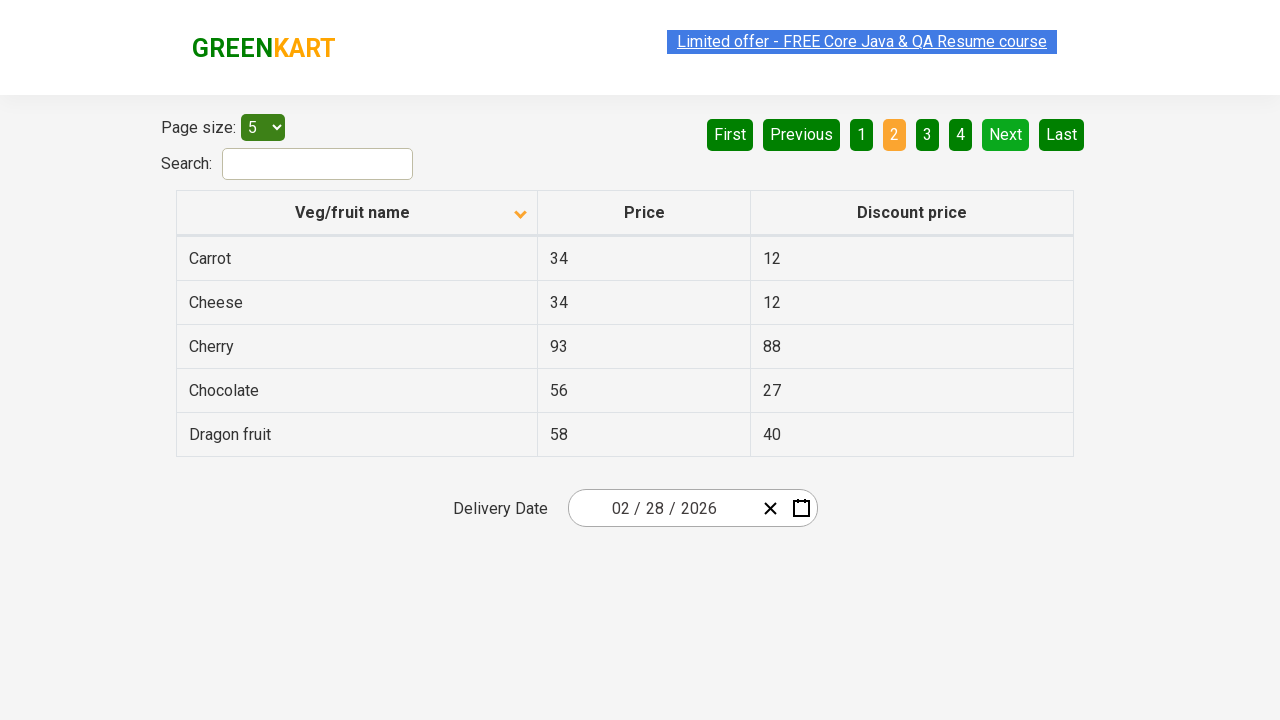